Tests error message display when clicking signin button without entering credentials on a login practice page

Starting URL: https://rahulshettyacademy.com/loginpagePractise/

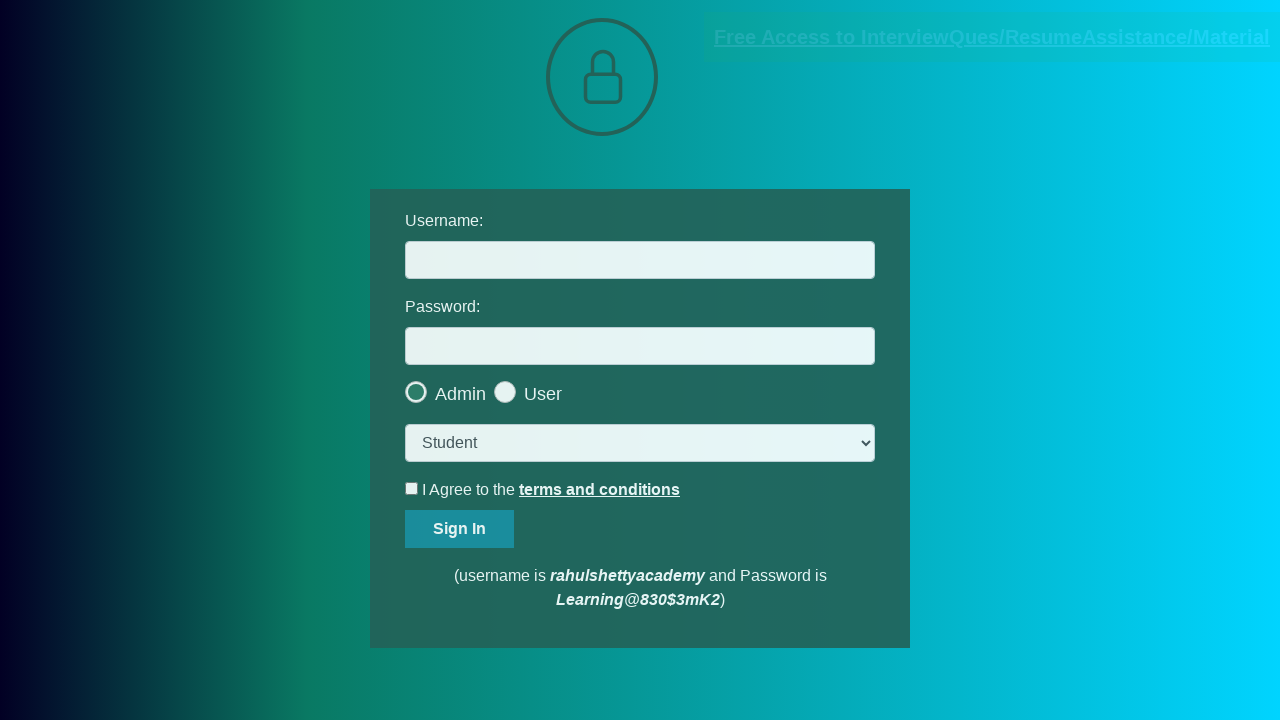

Clicked signin button without entering credentials at (460, 529) on input[type="submit"]
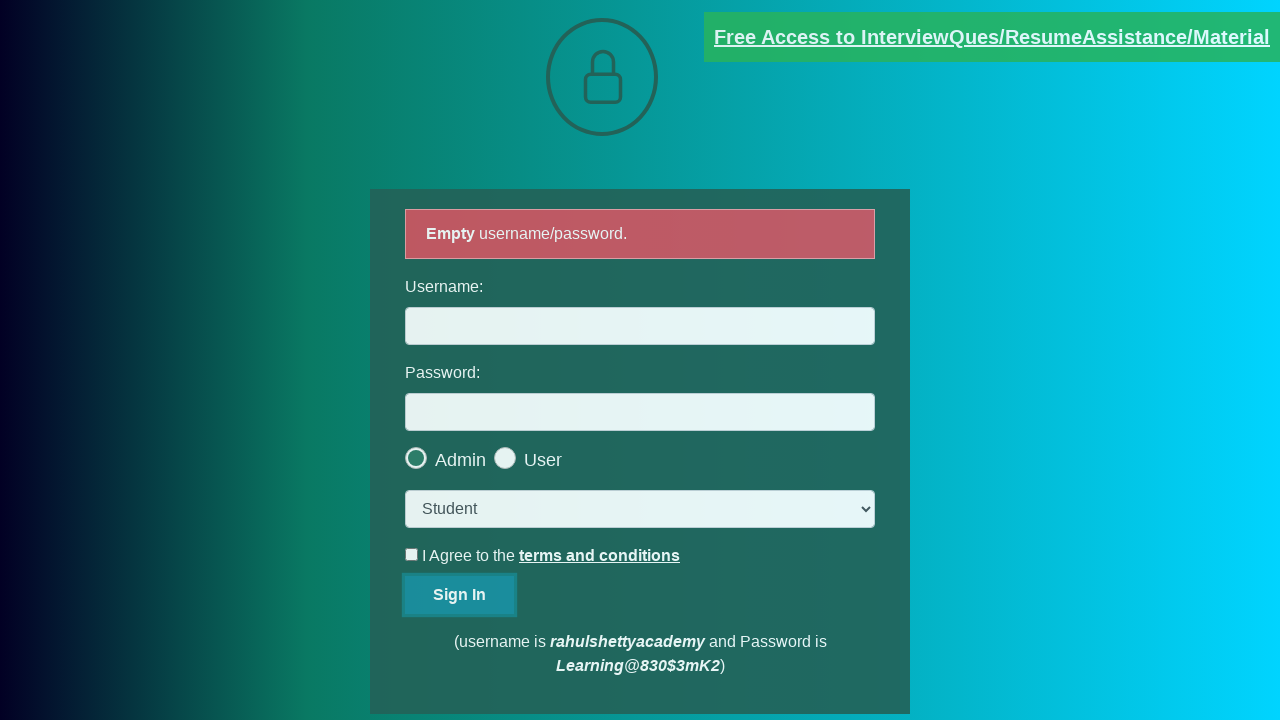

Error message appeared on the page
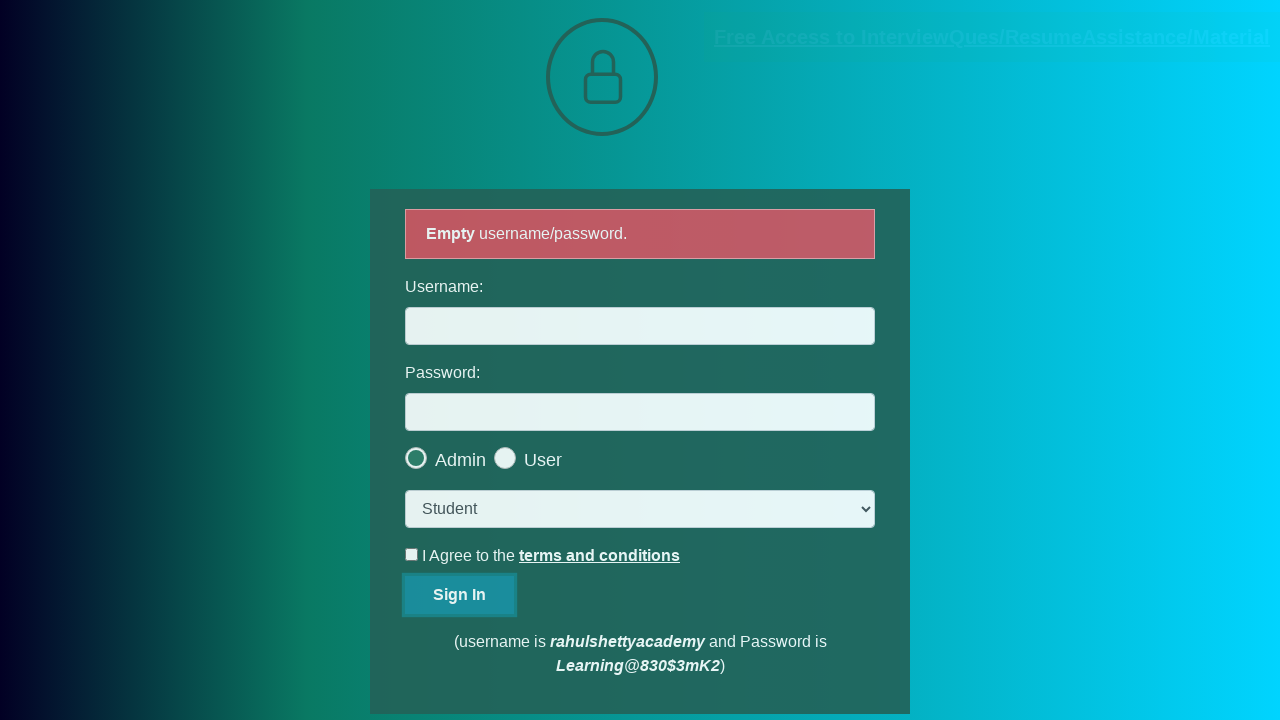

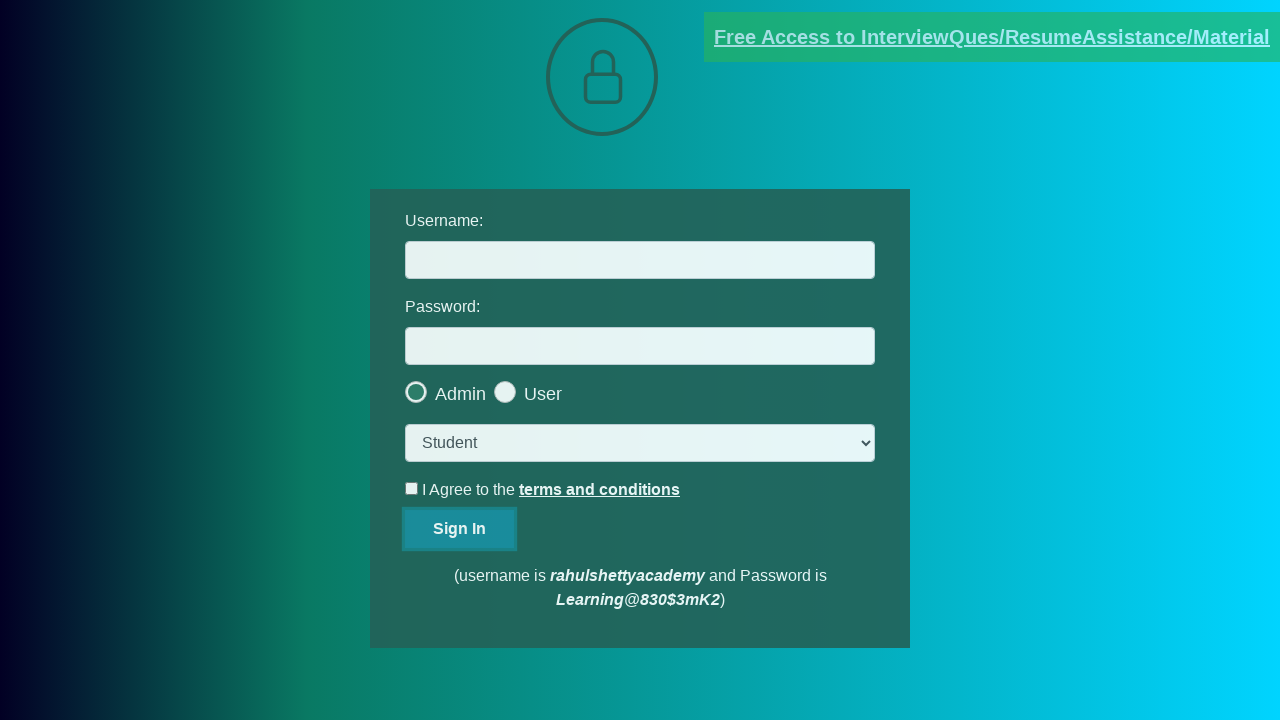